Tests DataTables editor functionality by creating a new entry, searching for it, and then deleting it to verify CRUD operations work correctly

Starting URL: https://editor.datatables.net/

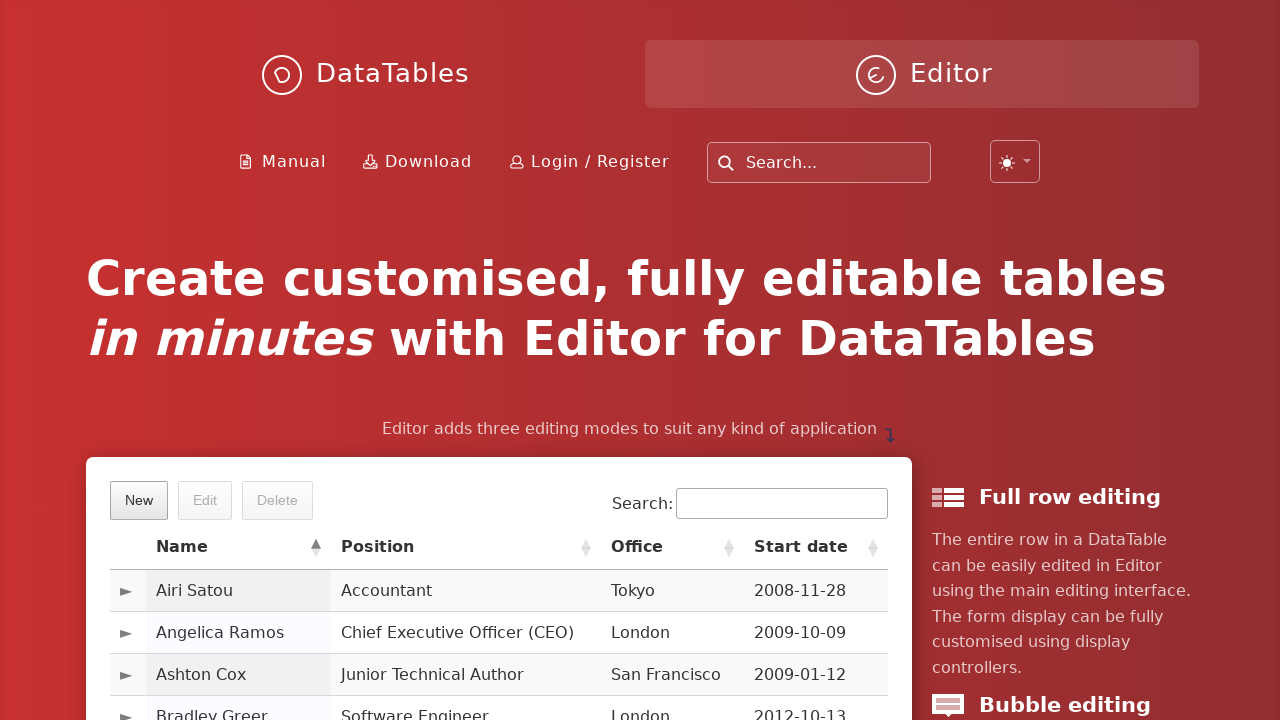

Clicked create new button to open entry form at (139, 500) on button.dt-button.buttons-create
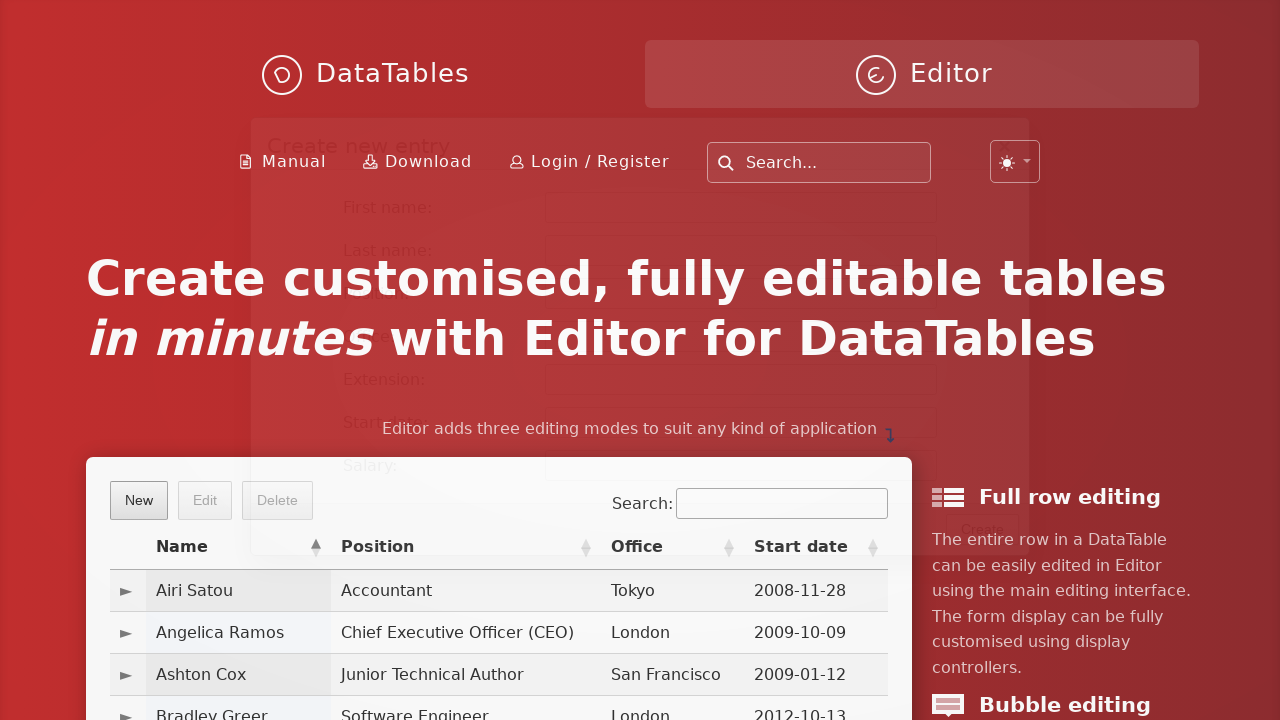

Filled first name field with 'Ucan' on #DTE_Field_first_name
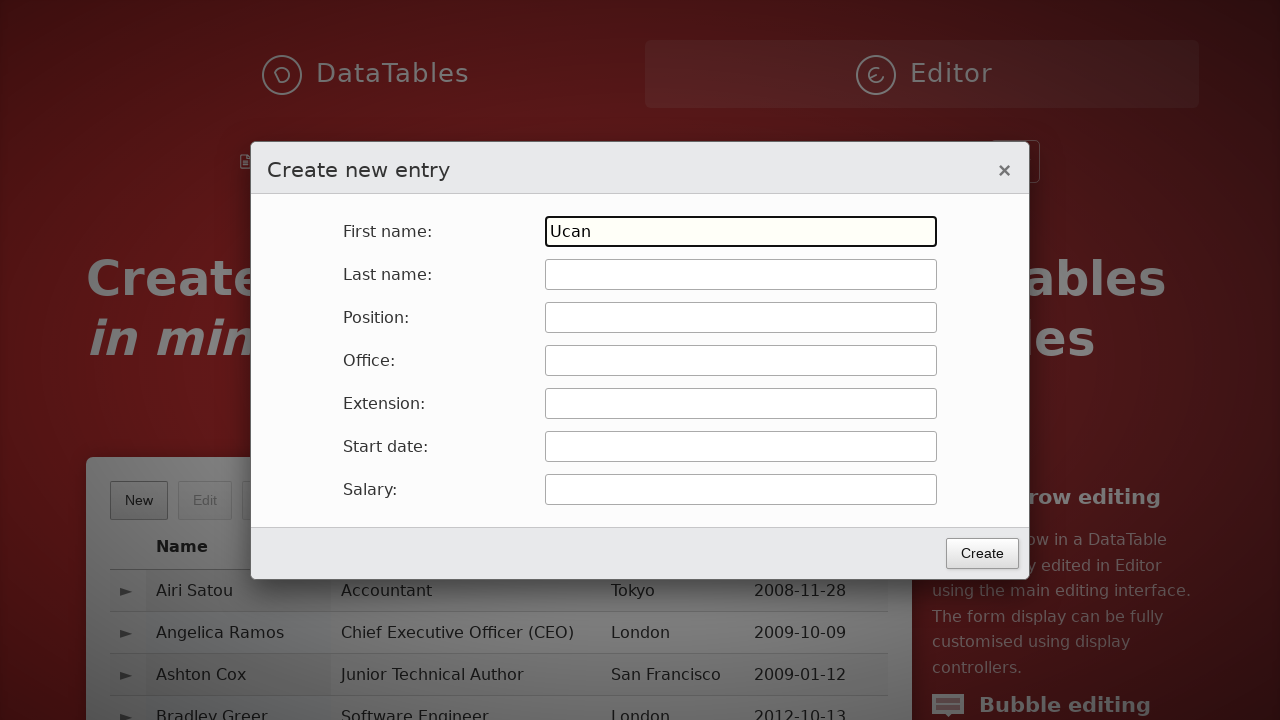

Filled last name field with 'Amasyali' on #DTE_Field_last_name
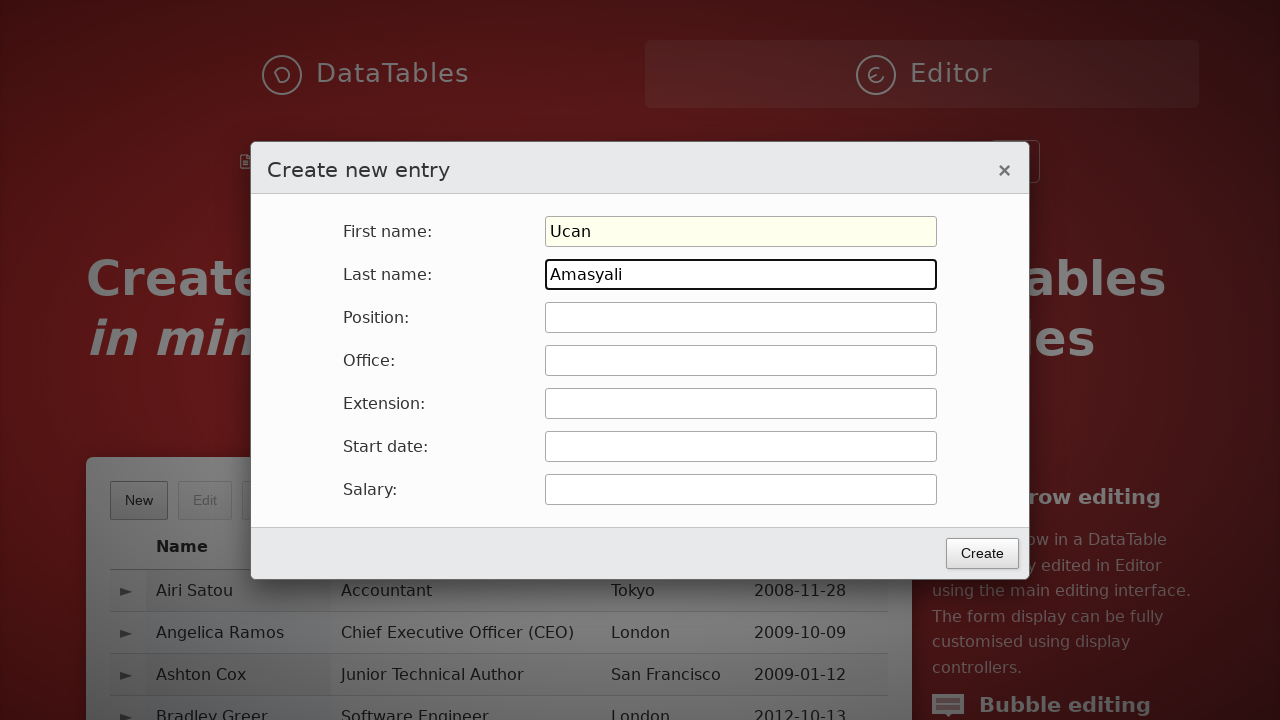

Filled position field with 'Seko' on #DTE_Field_position
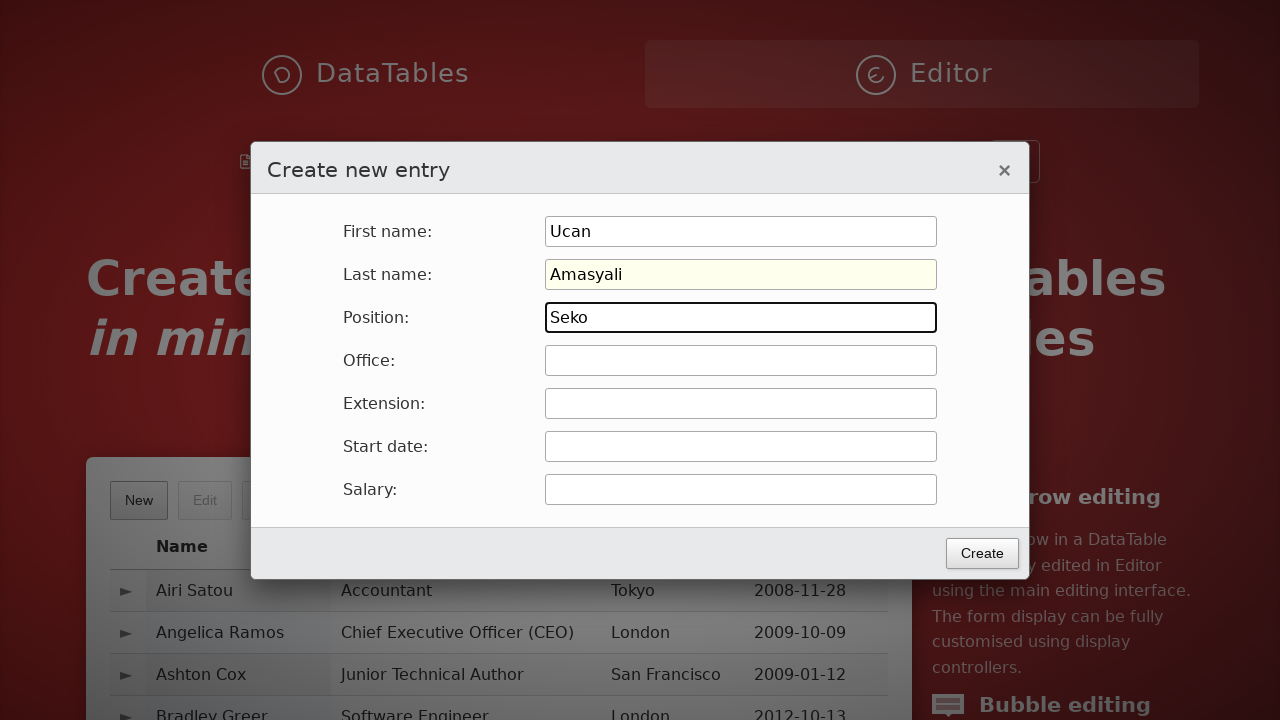

Filled office field with 'Google' on #DTE_Field_office
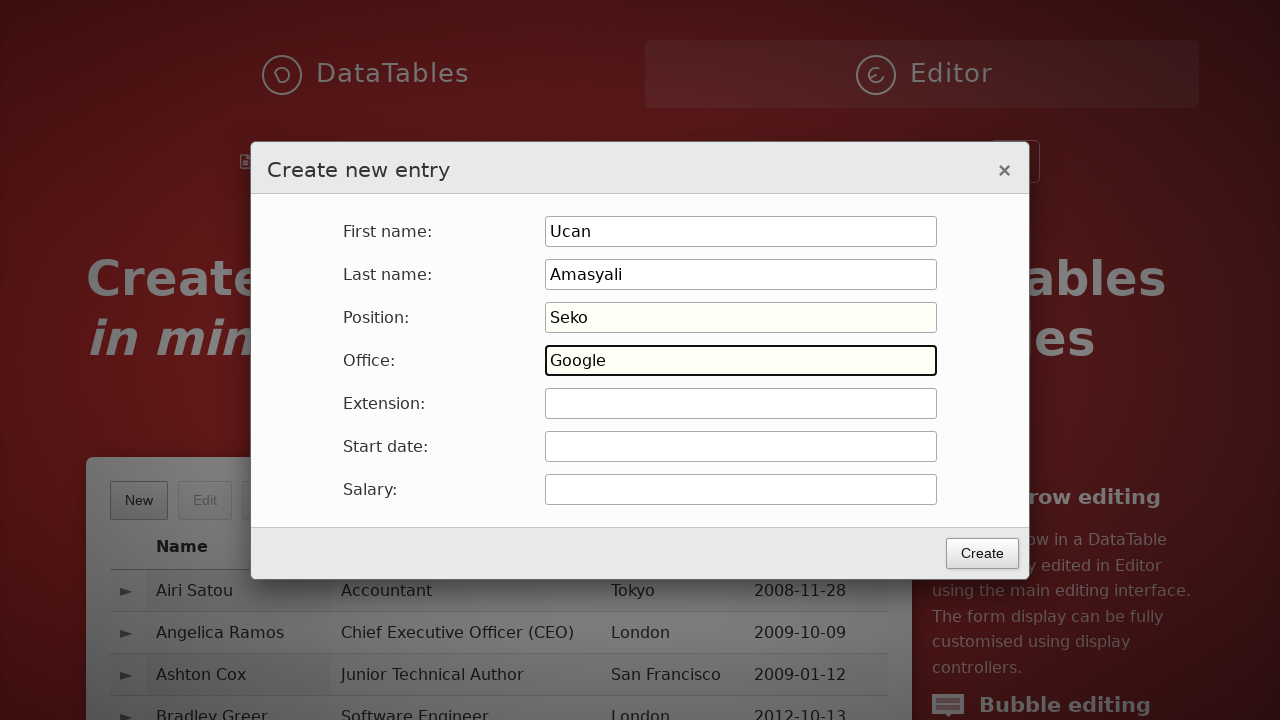

Filled extension field with 'Sekolor' on #DTE_Field_extn
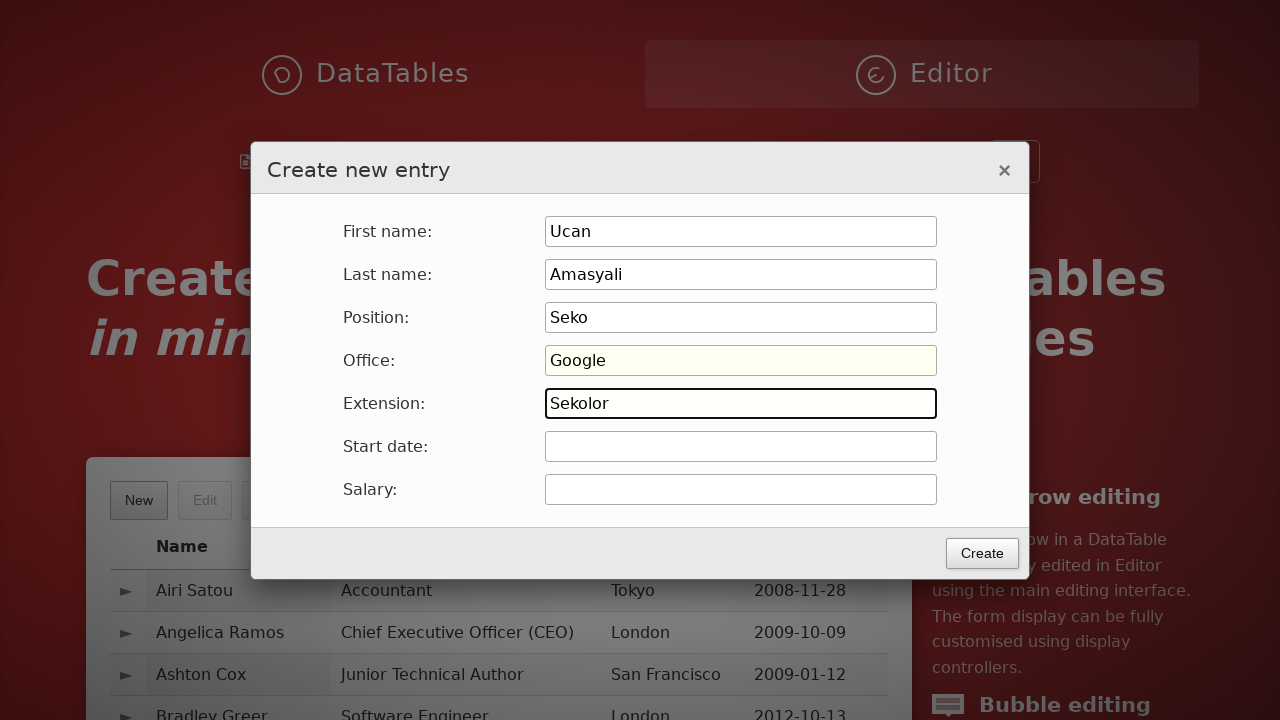

Filled start date field with '2022-11-14' on #DTE_Field_start_date
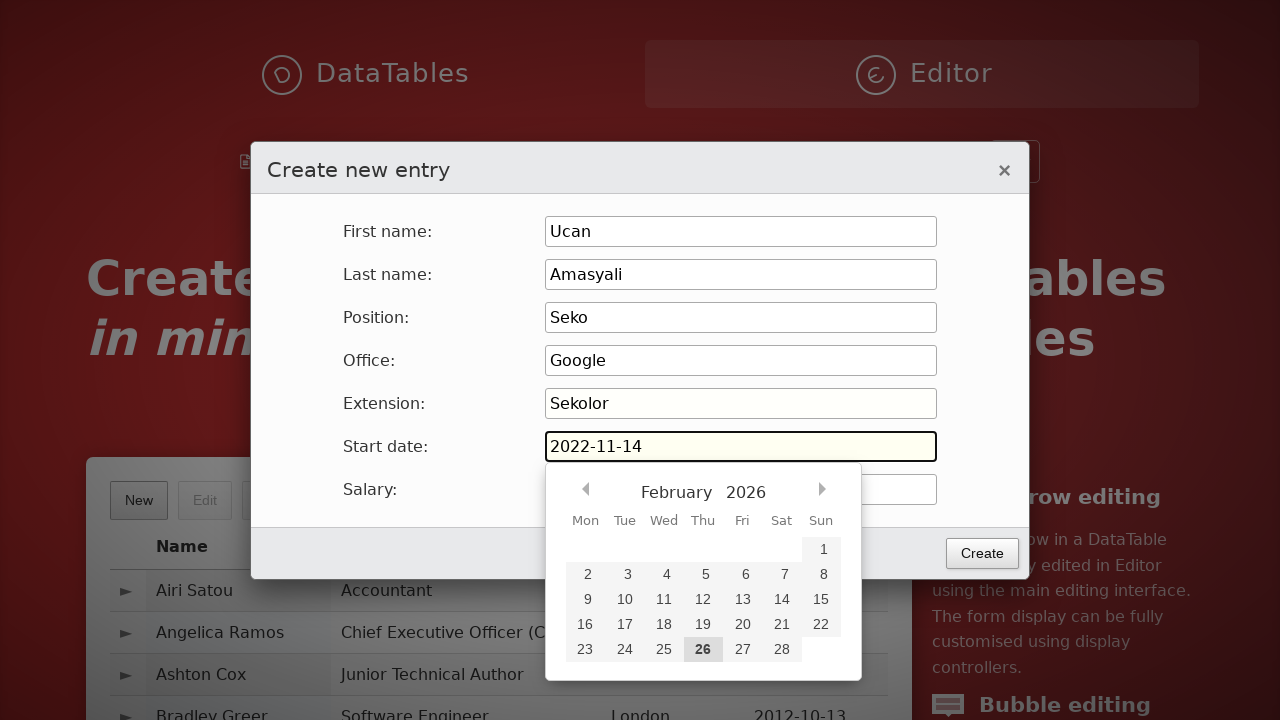

Filled salary field with '7000' on #DTE_Field_salary
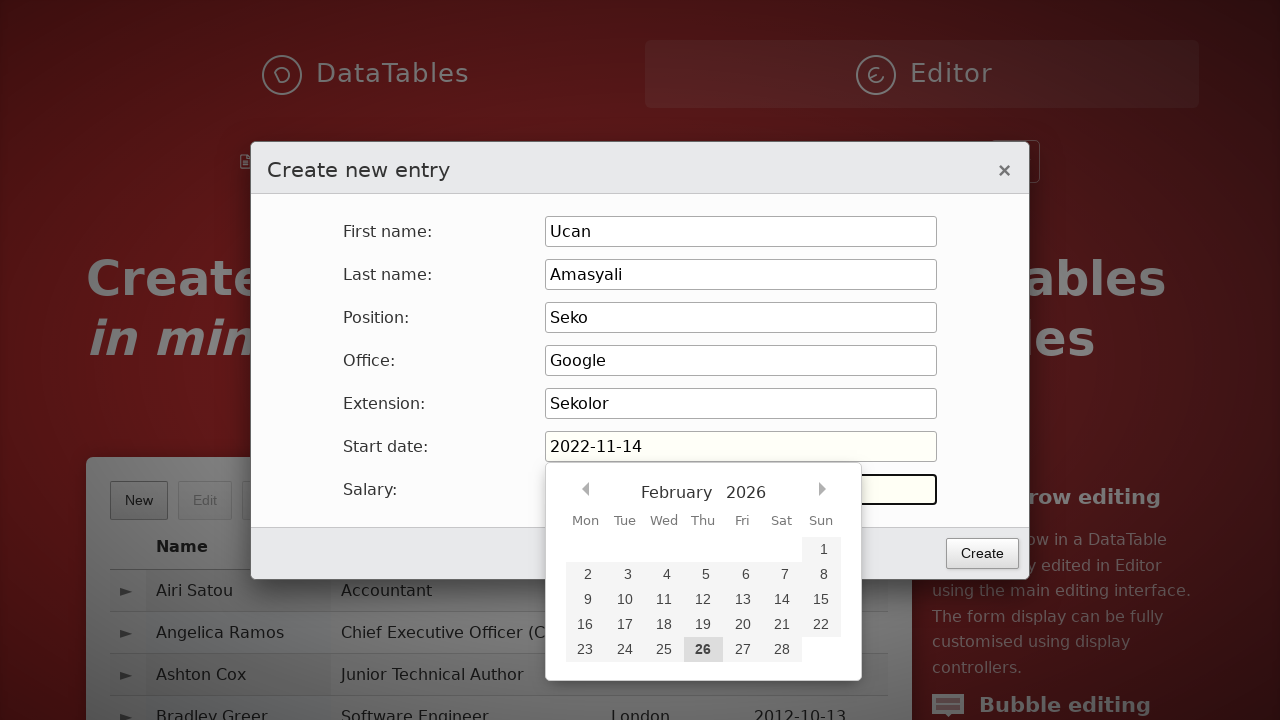

Submitted new entry form to create record at (982, 553) on .DTE_Form_Buttons button.btn
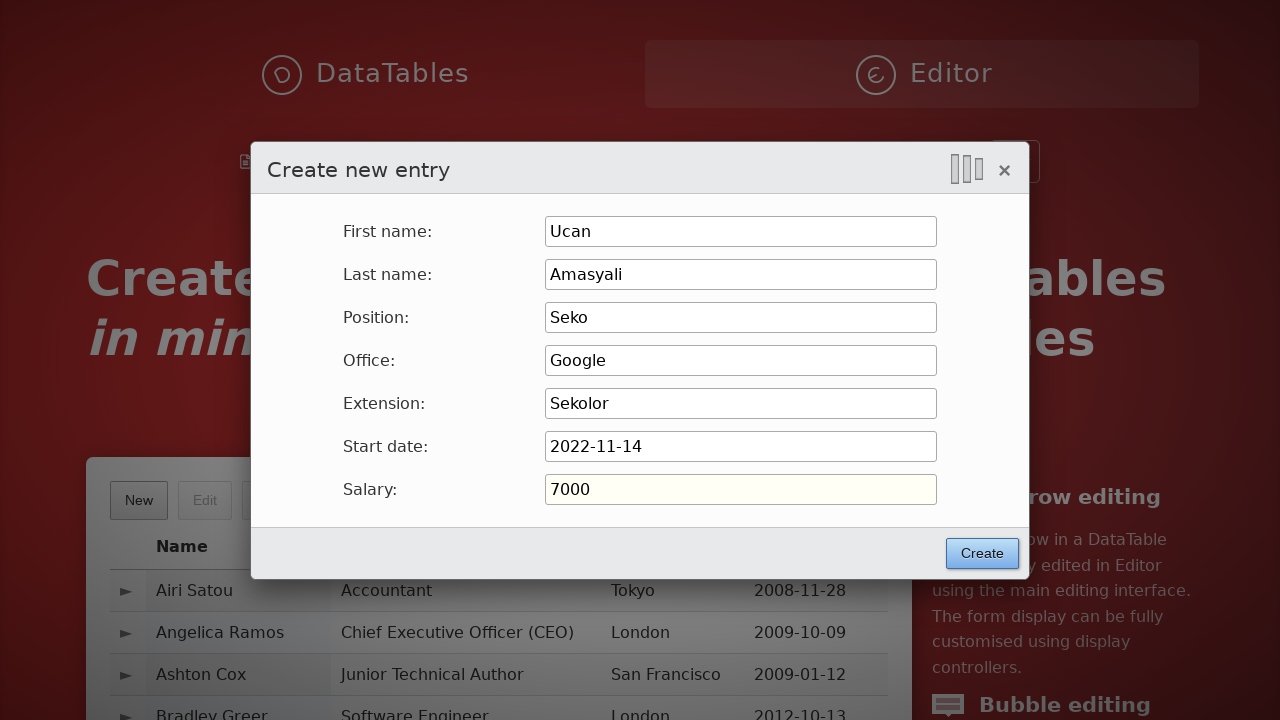

Filled search field with 'Ucan Amasyali' to find created entry on input[type='search']
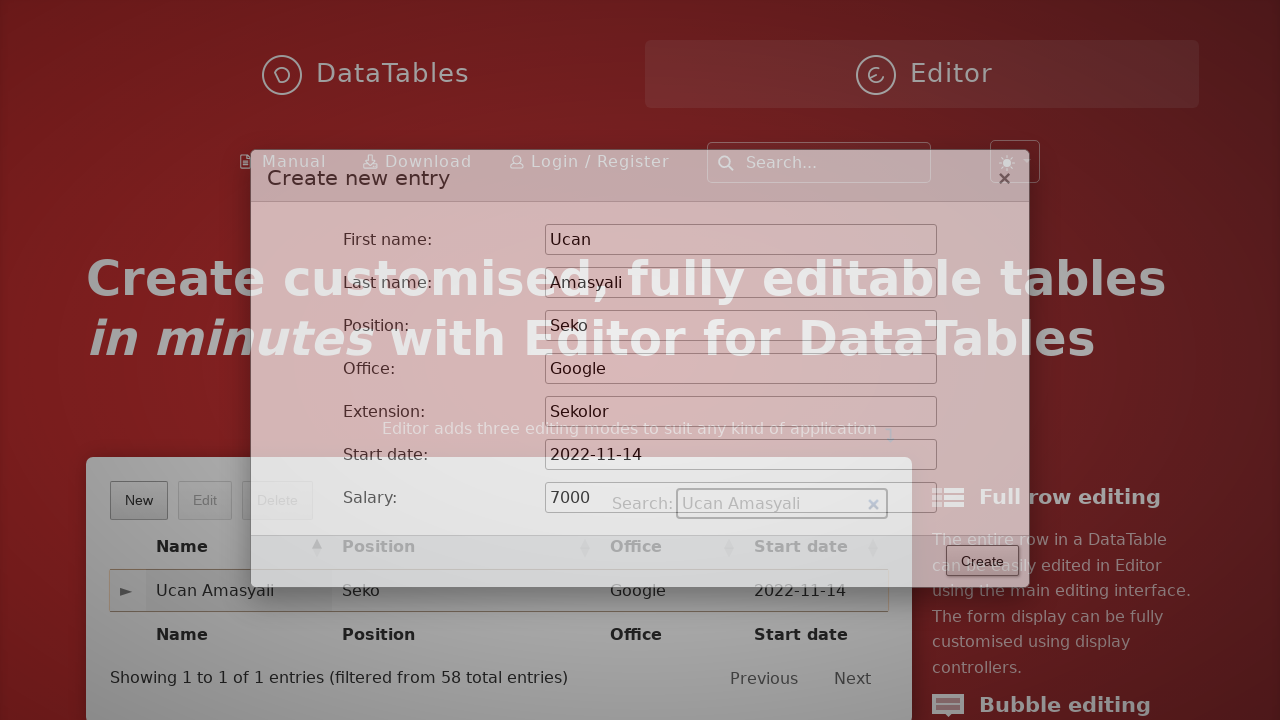

Search results loaded and entry found in table
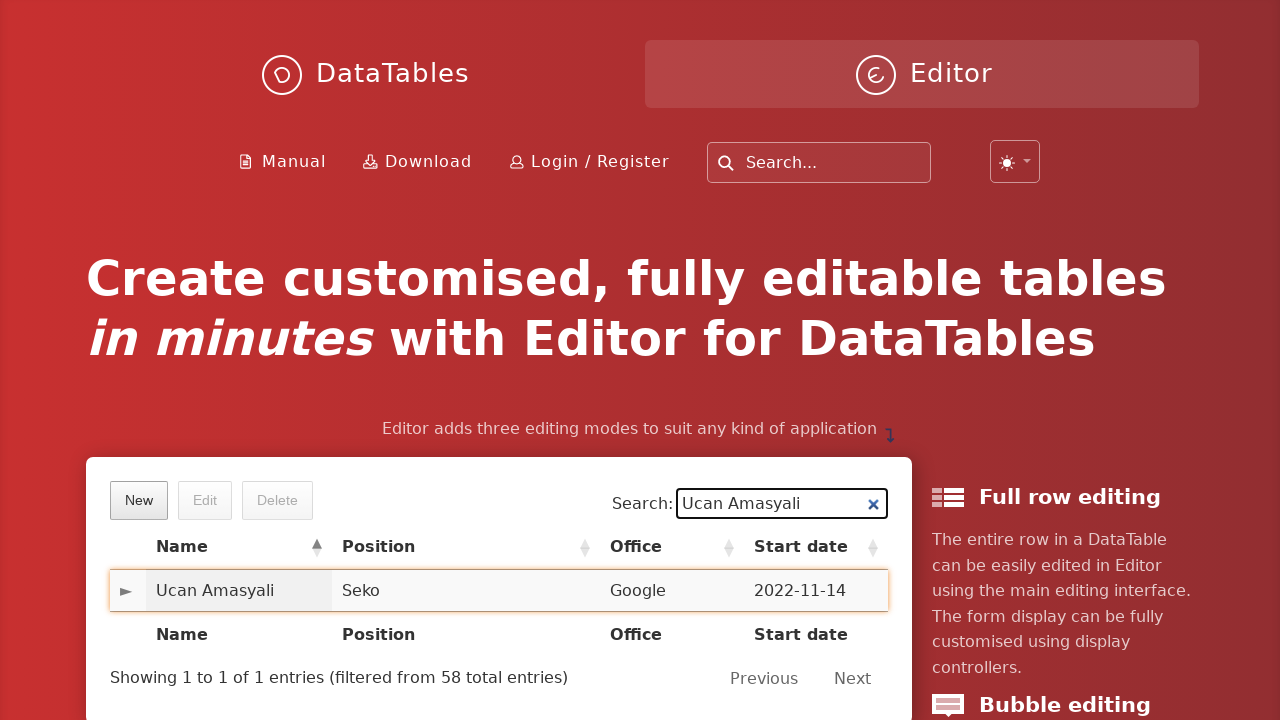

Clicked on the entry row to select it at (239, 591) on .sorting_1
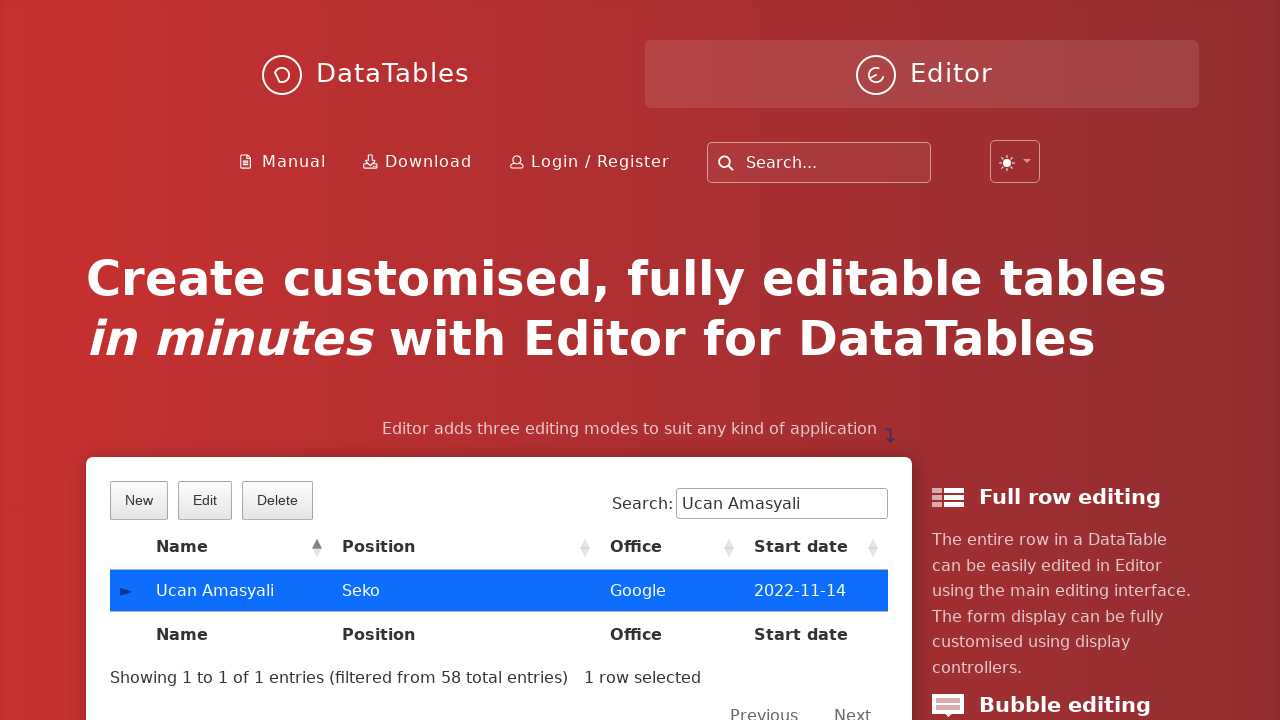

Clicked remove button to delete the selected entry at (277, 500) on button.dt-button.buttons-selected.buttons-remove
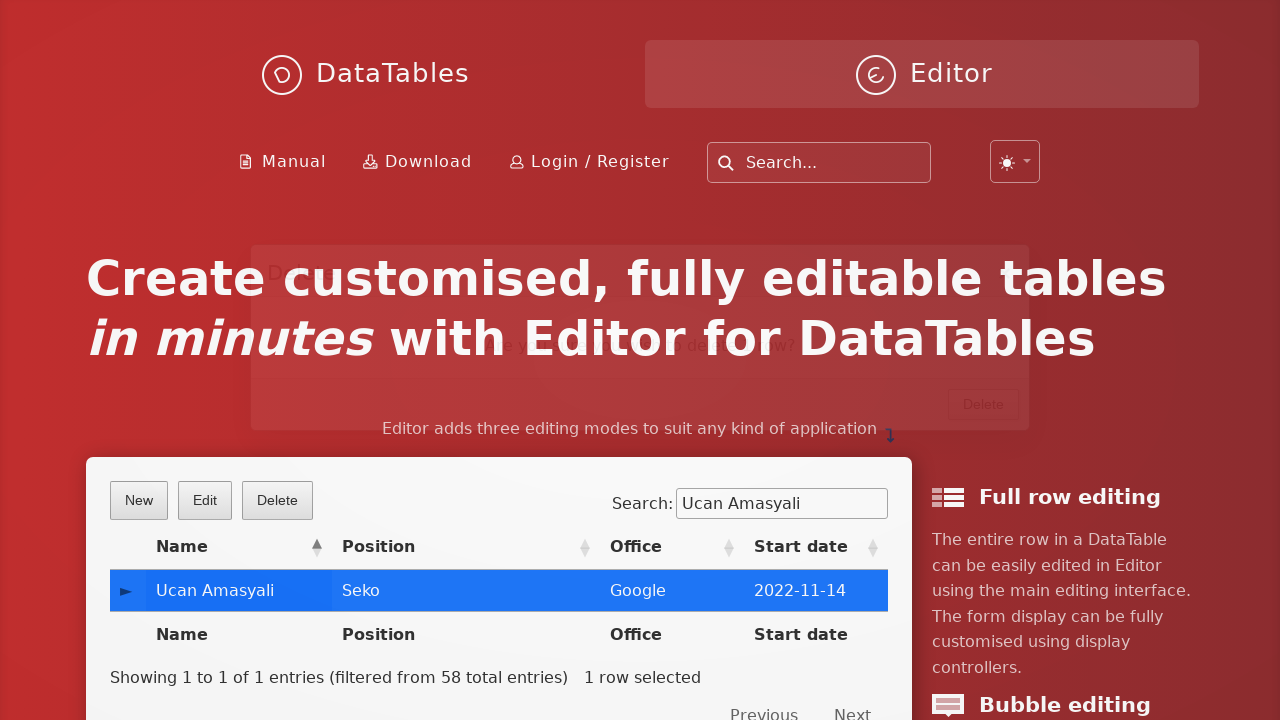

Confirmed deletion of the entry at (984, 427) on .DTE_Form_Buttons button.btn
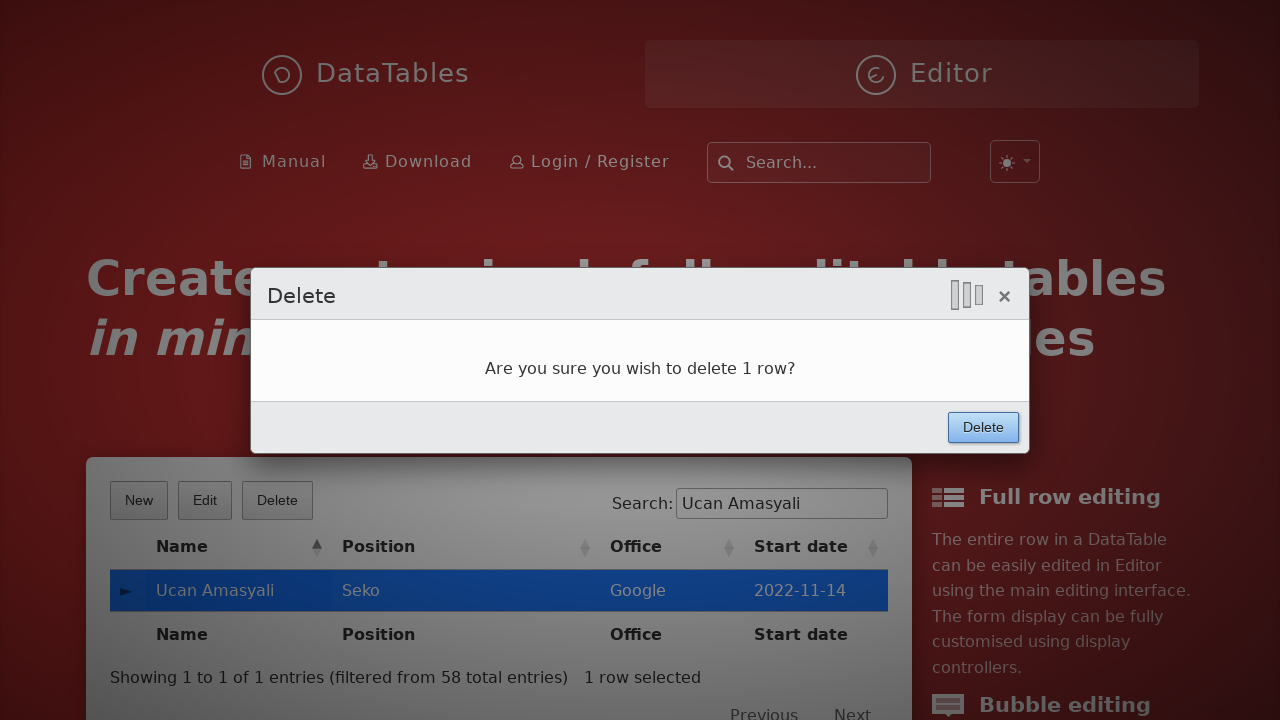

Entry successfully deleted and table now shows no matching records
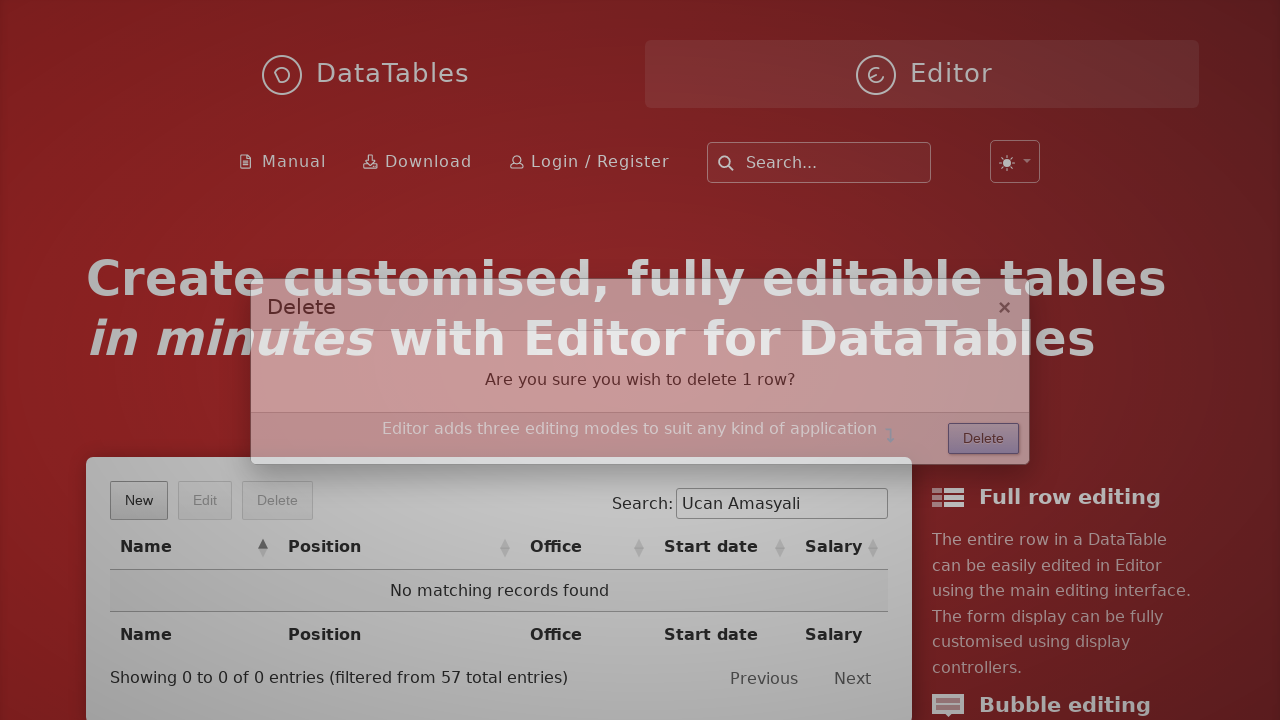

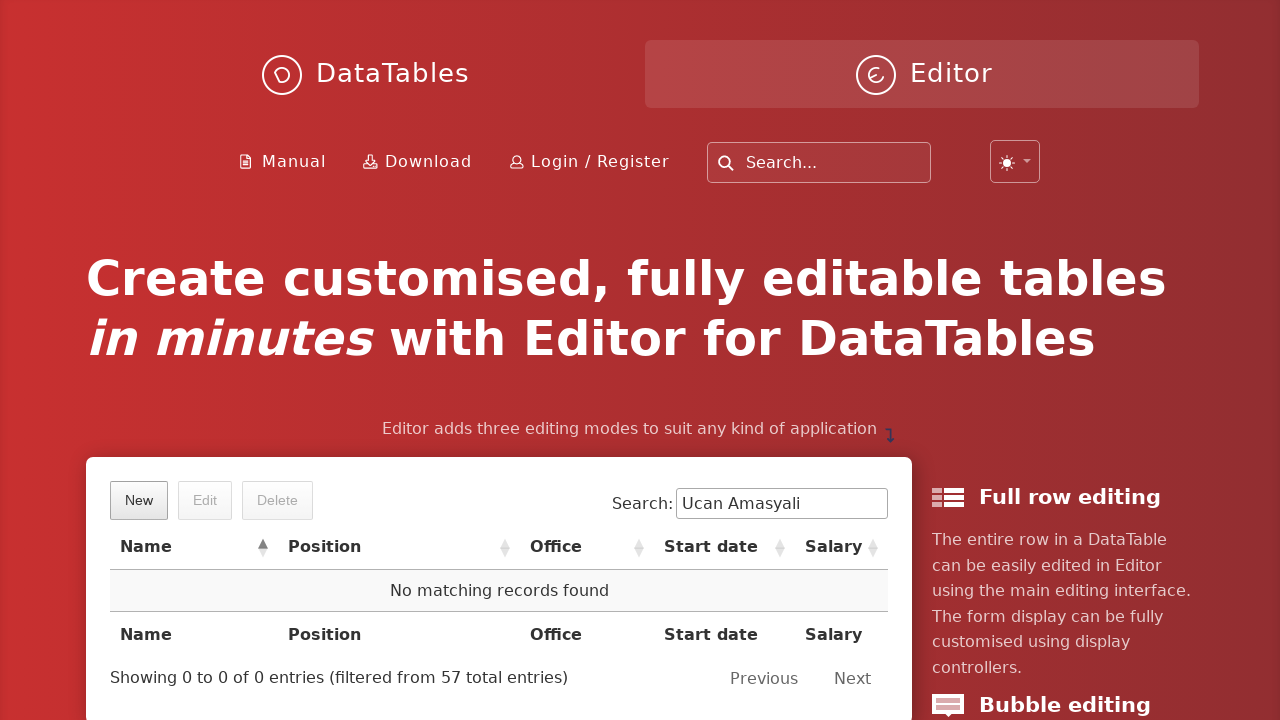